Tests clicking on a keyboard note button on a music lessons page

Starting URL: https://www.apronus.com/music/lessons/unit01.htm

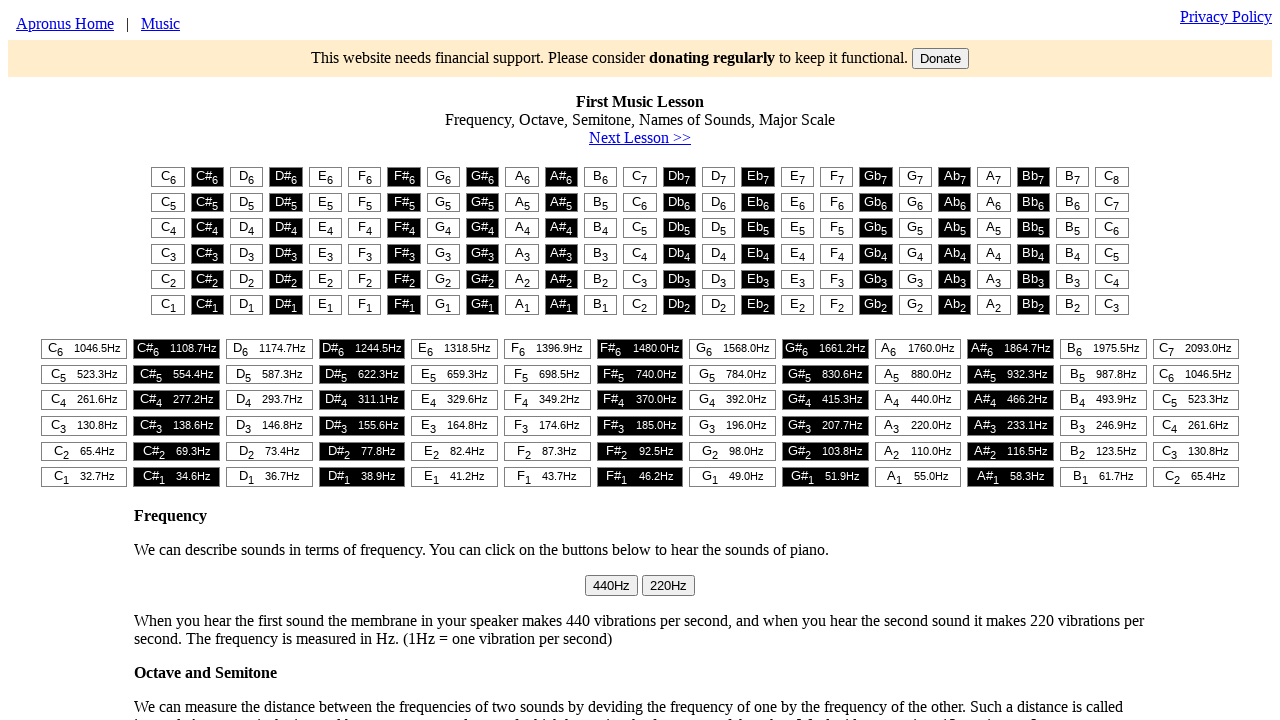

Clicked keyboard note button on music lessons page at (168, 177) on #t1 > table:nth-child(1) > tr:nth-child(1) > td:nth-child(1) > button:nth-child(
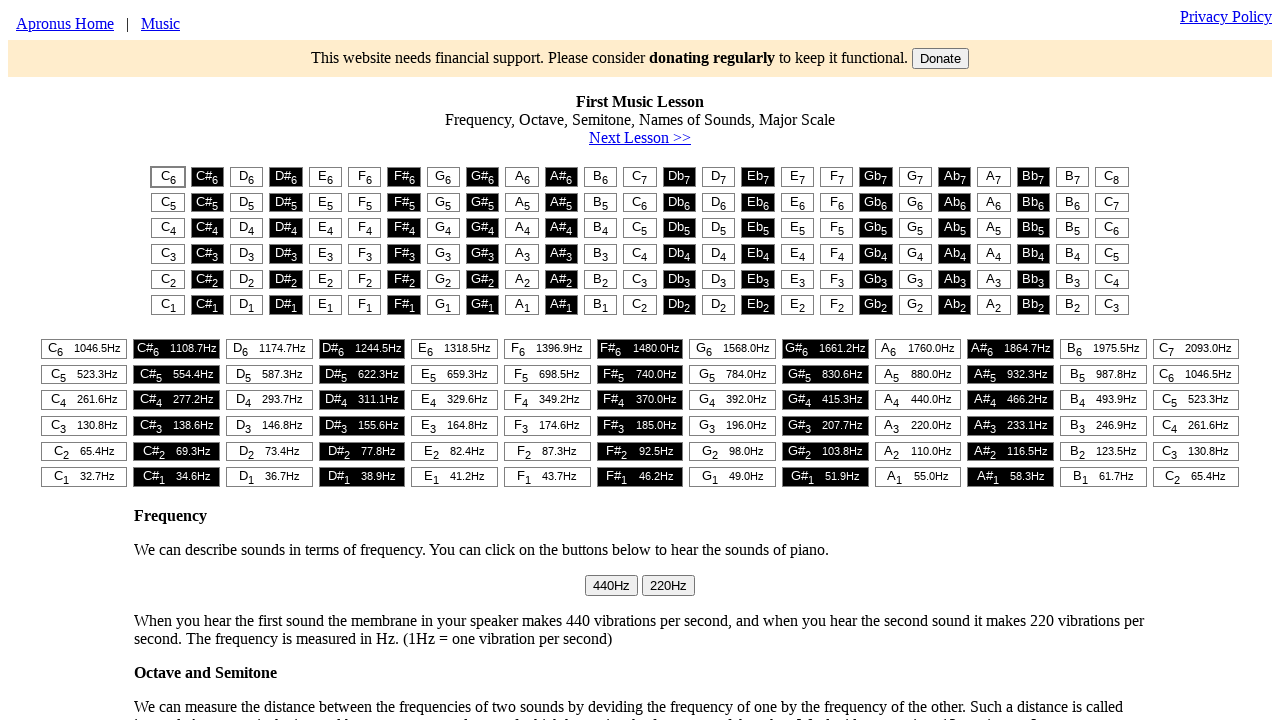

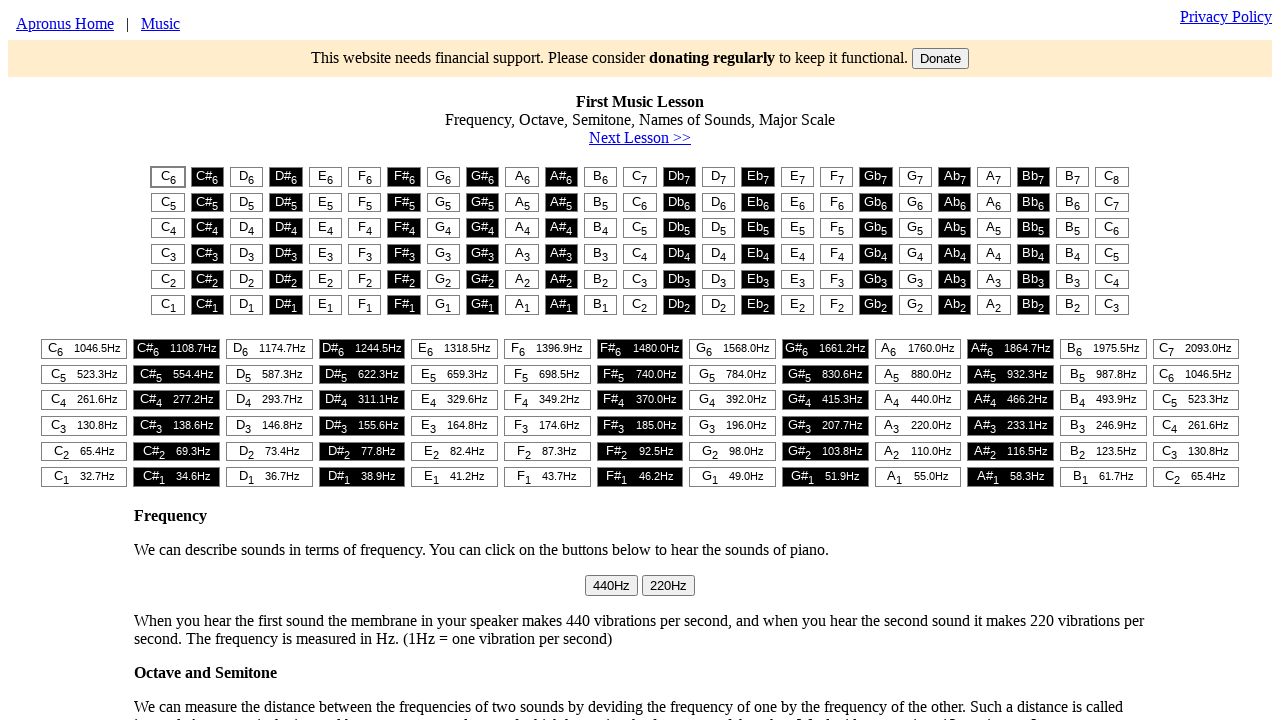